Tests waiting for a button to become clickable after page load delay and then clicking it

Starting URL: http://uitestingplayground.com/loaddelay

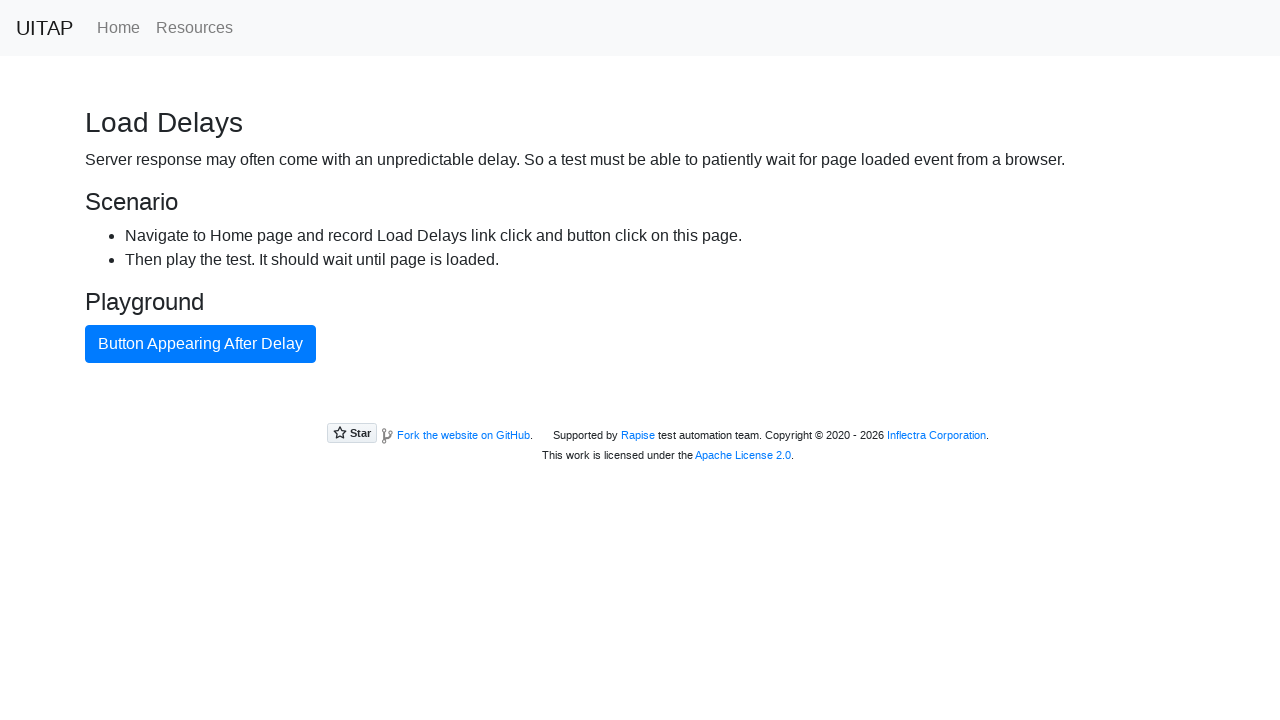

Waited for primary button to become visible after page load delay
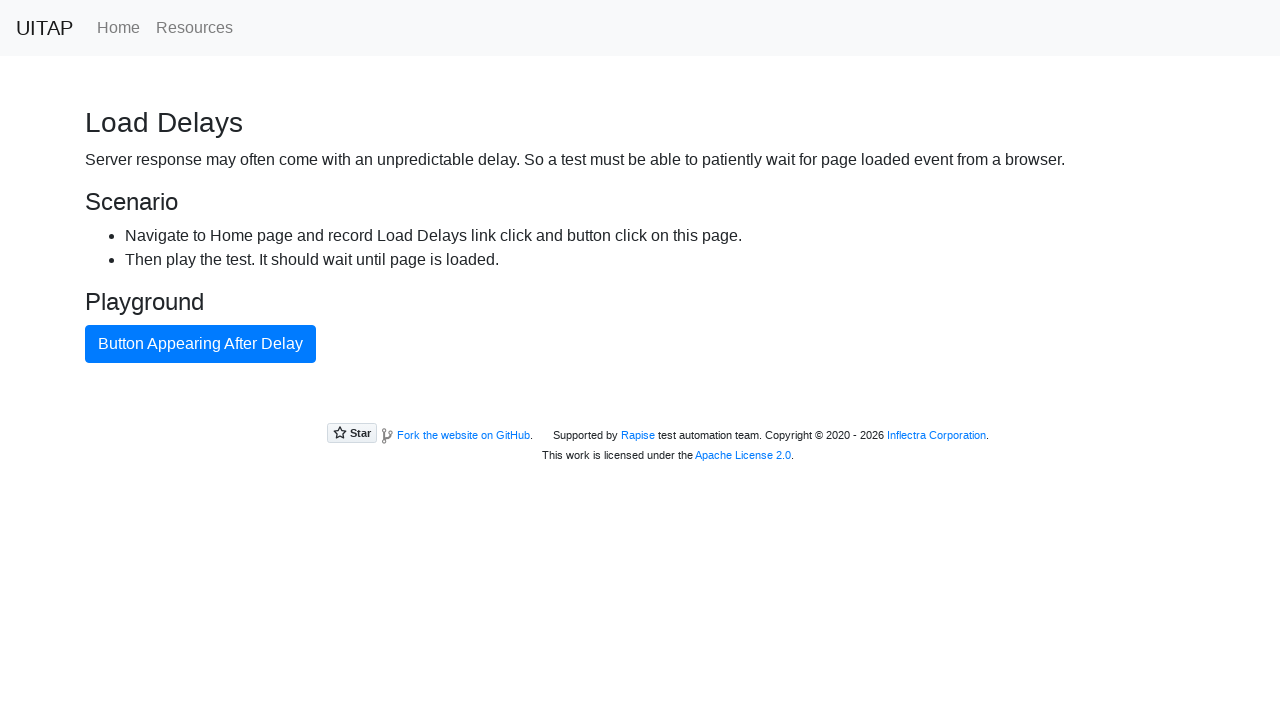

Clicked the primary button at (200, 344) on button.btn-primary
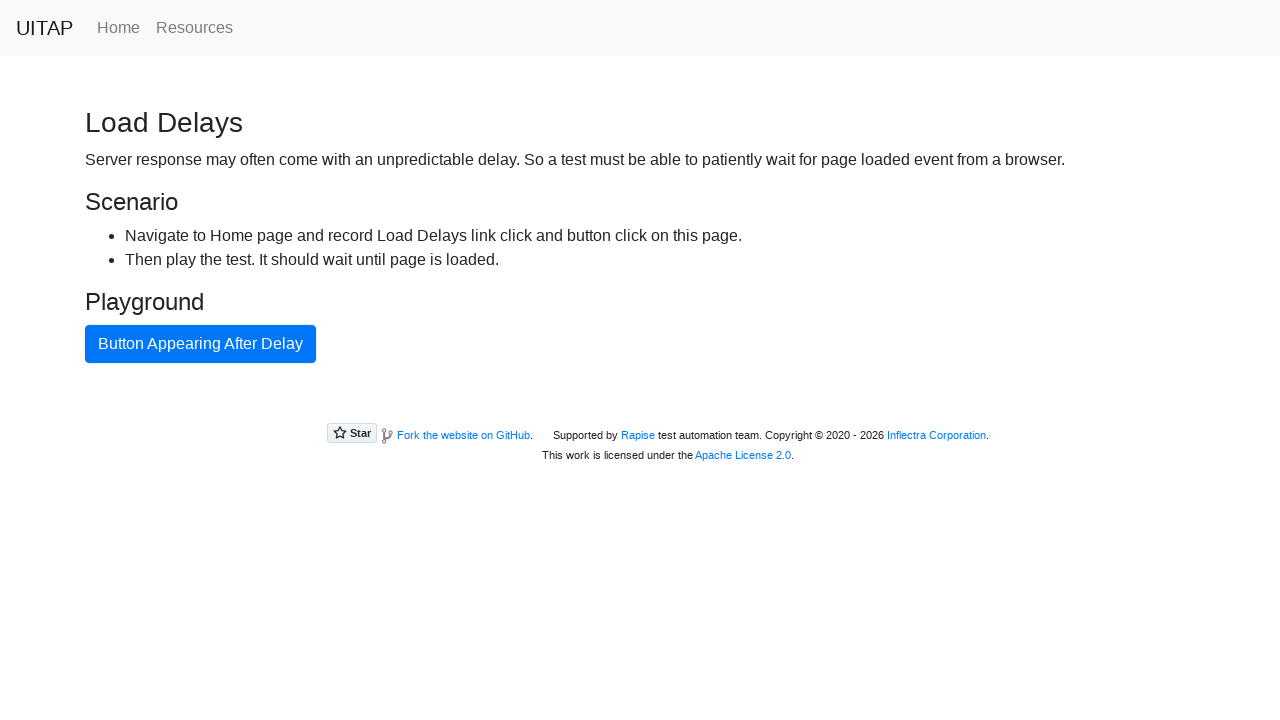

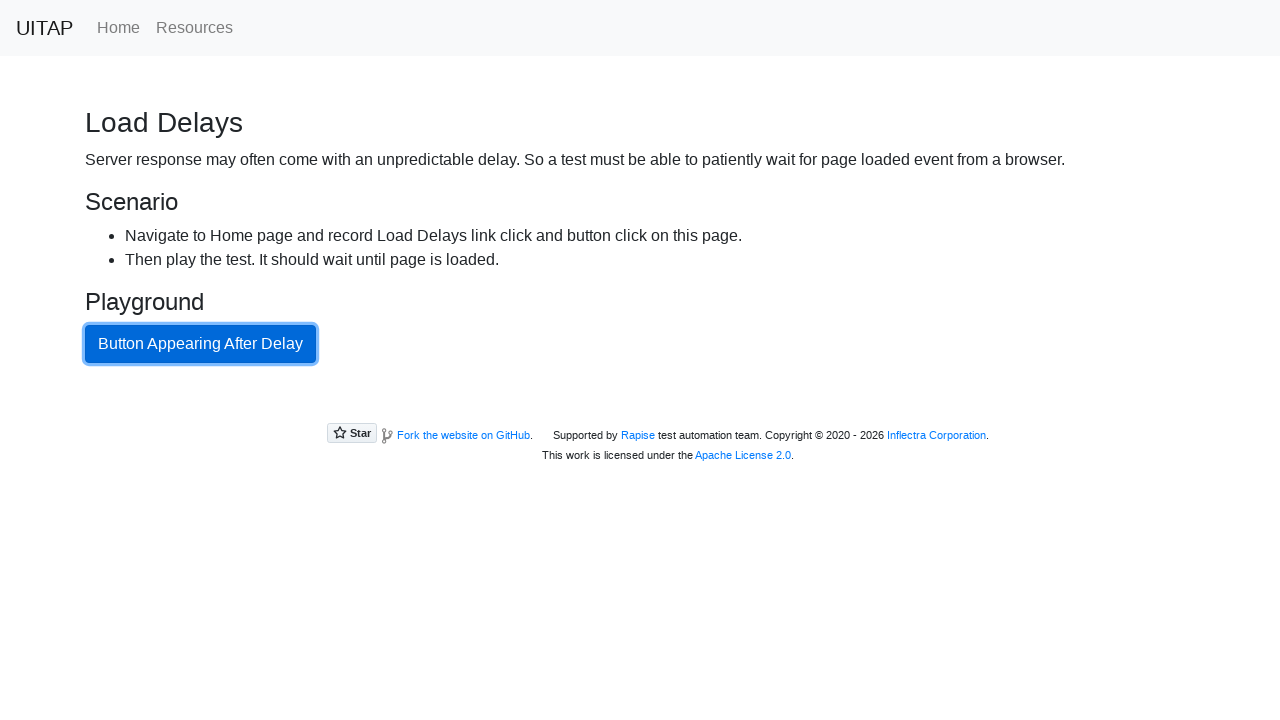